Tests JavaScript execution in the browser by scrolling down the page and retrieving the page title and URL.

Starting URL: https://www.needdevelopers.com/

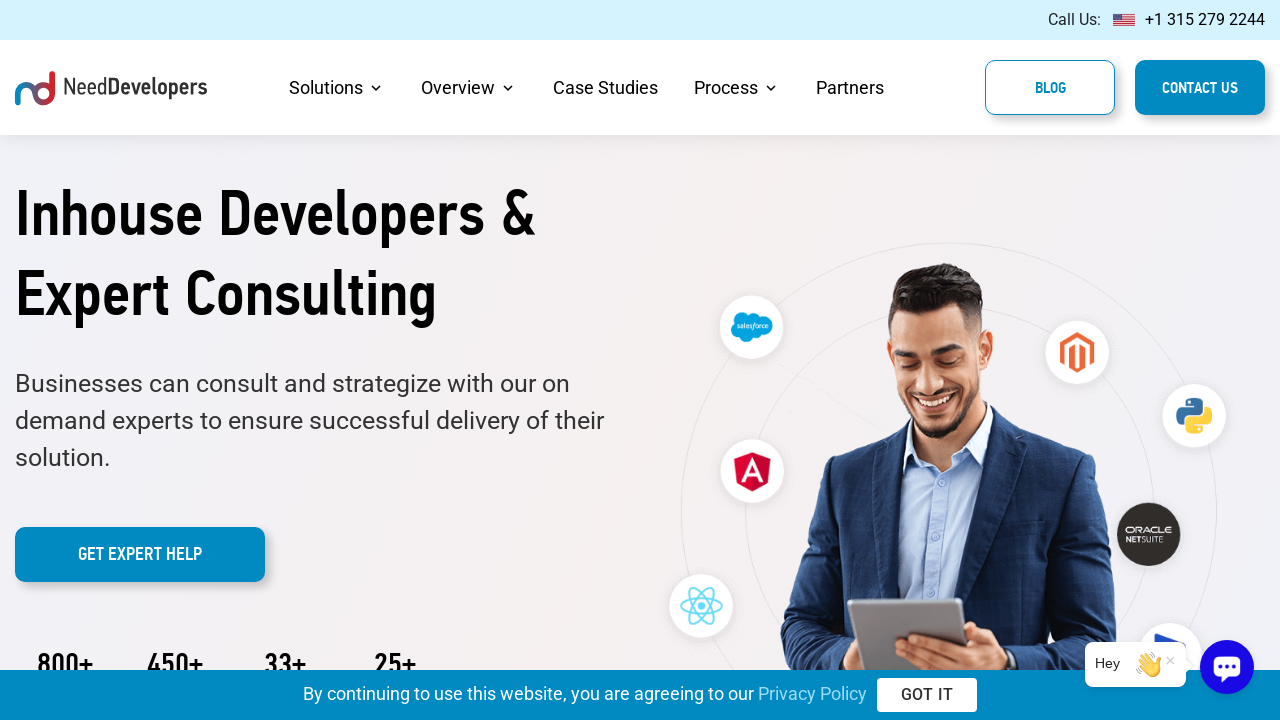

Scrolled down the page by 1500 pixels using JavaScript
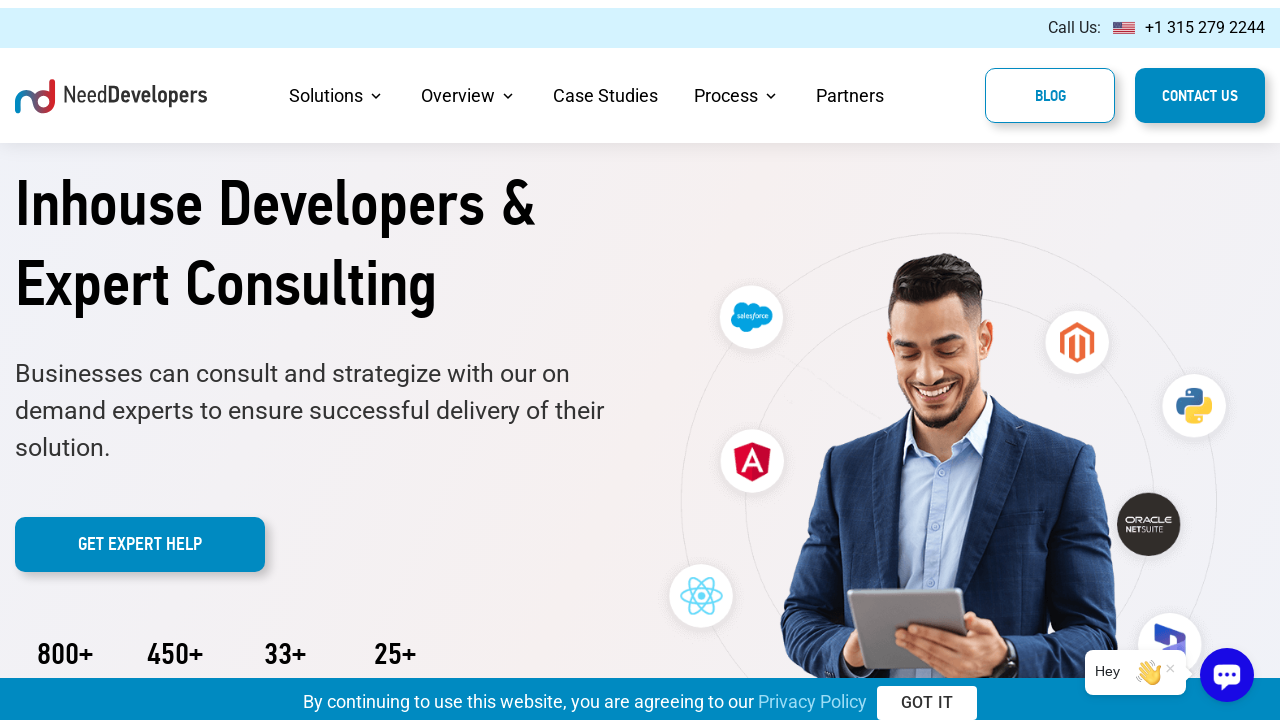

Retrieved page title: NeedDevelopers
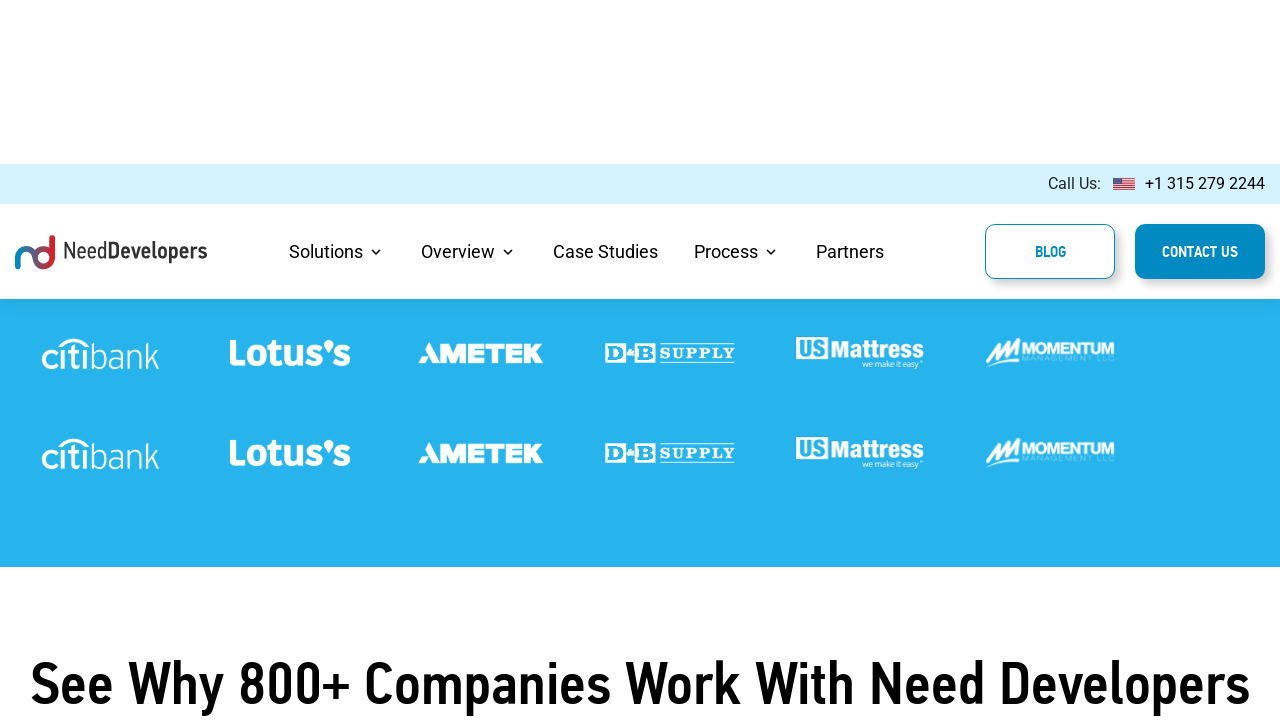

Retrieved page URL: https://www.needdevelopers.com/
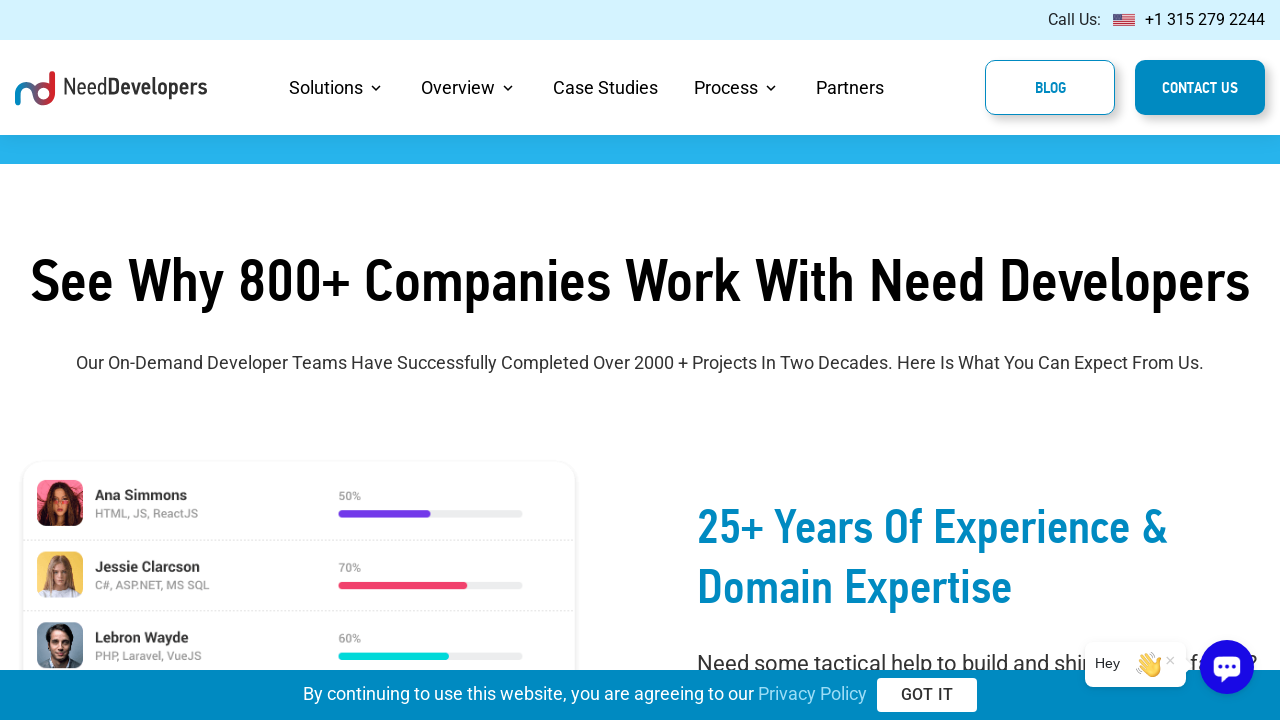

Waited 1000ms for page to stabilize after scrolling
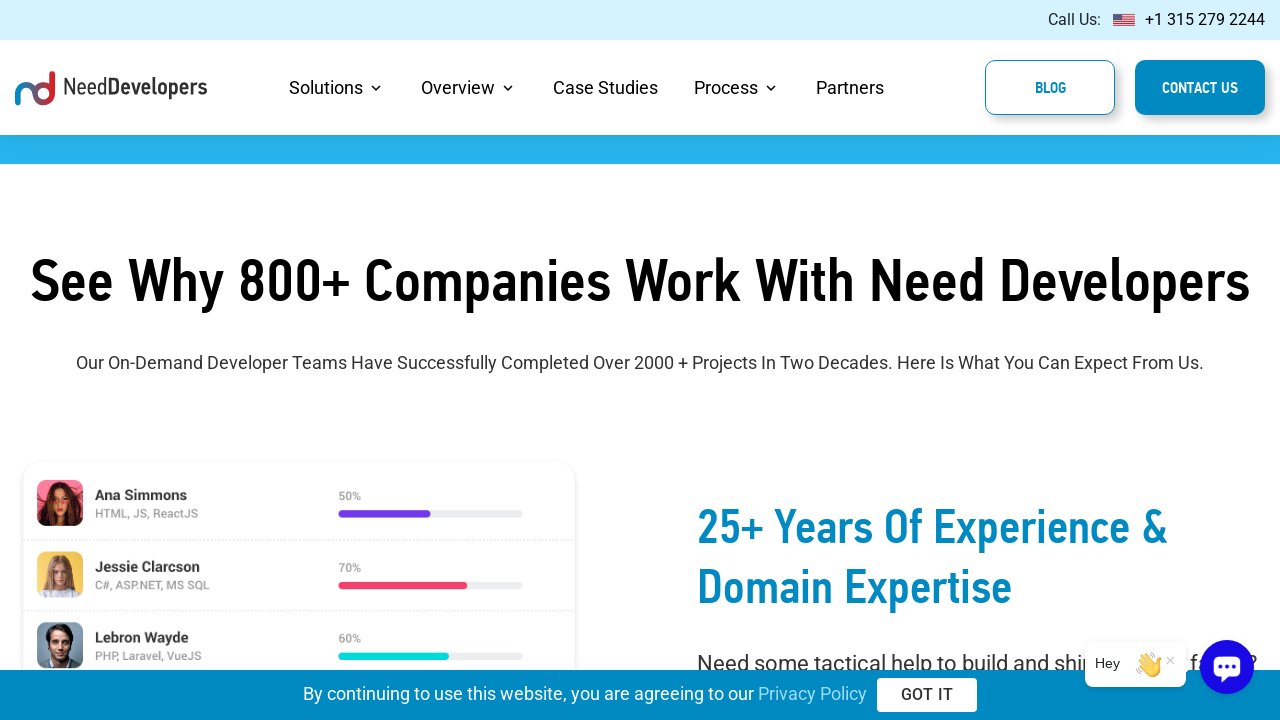

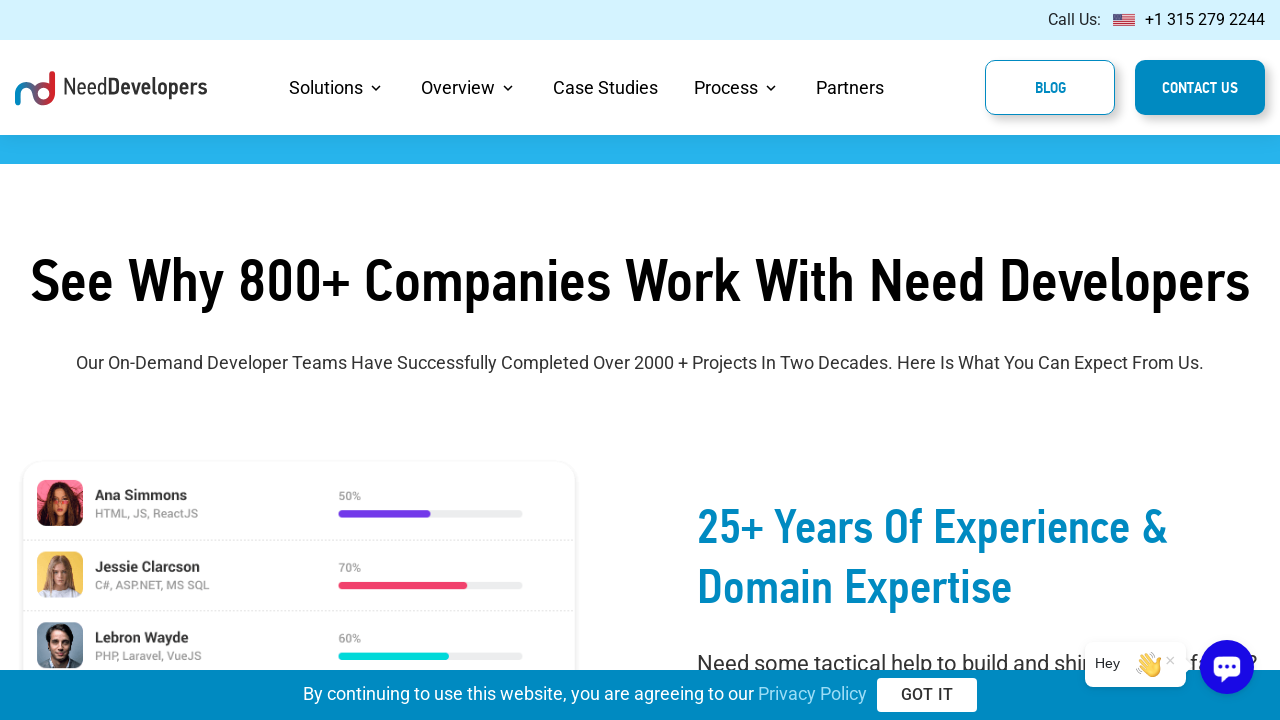